Tests JavaScript prompt alert functionality by triggering a prompt, entering text, and accepting it on W3Schools Try It editor

Starting URL: https://www.w3schools.com/js/tryit.asp?filename=tryjs_prompt

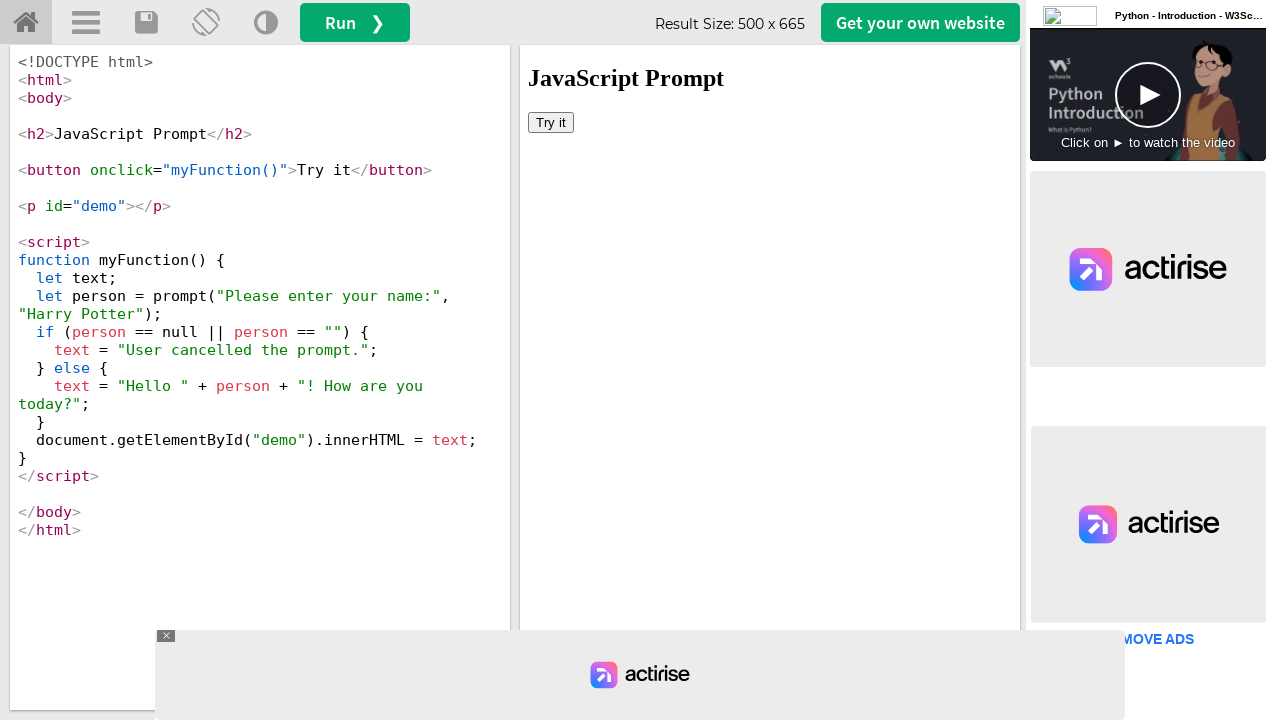

Located iframe#iframeResult containing the demo
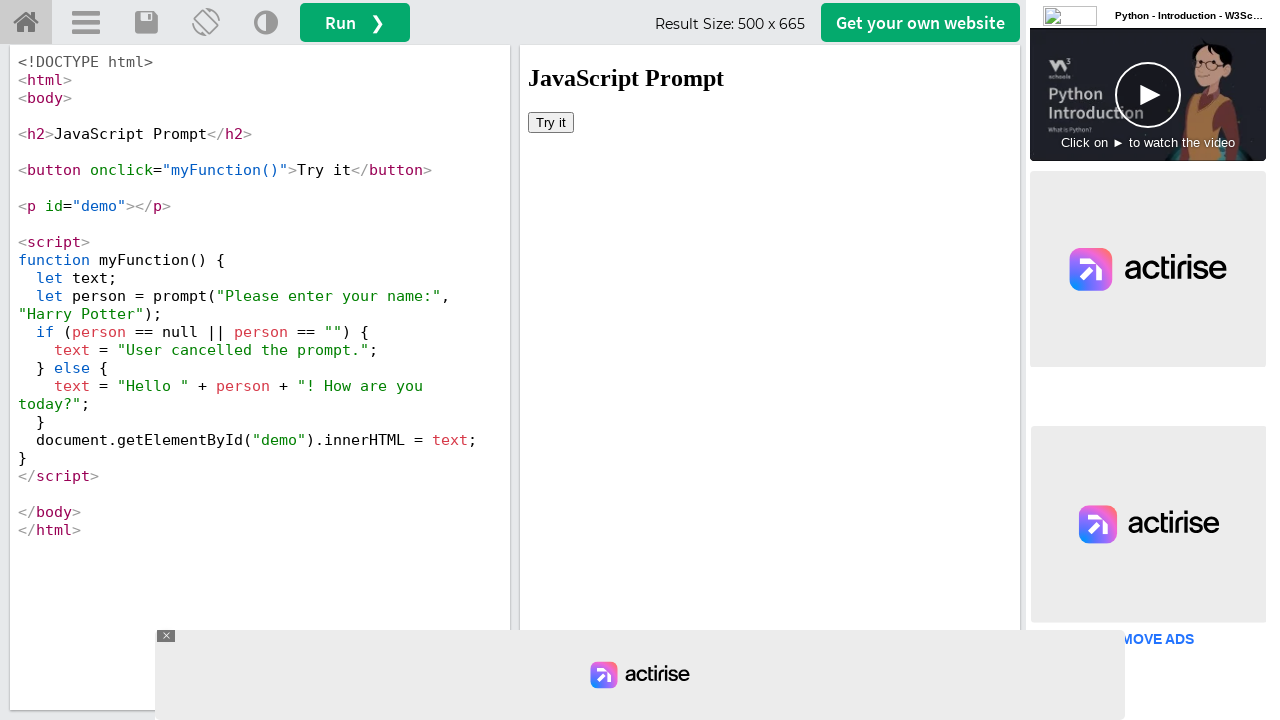

Clicked 'Try it' button to trigger JavaScript prompt at (551, 122) on iframe#iframeResult >> nth=0 >> internal:control=enter-frame >> button:has-text(
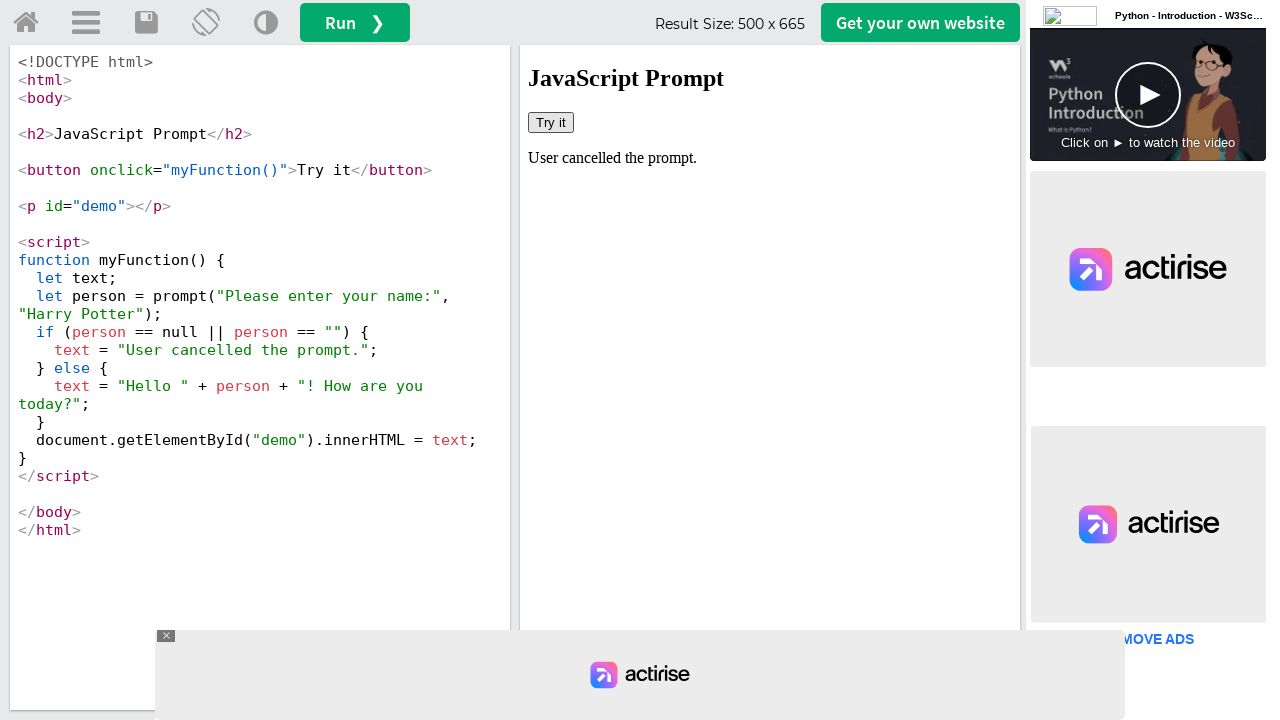

Set up dialog handler to accept prompt with text 'Apoorva'
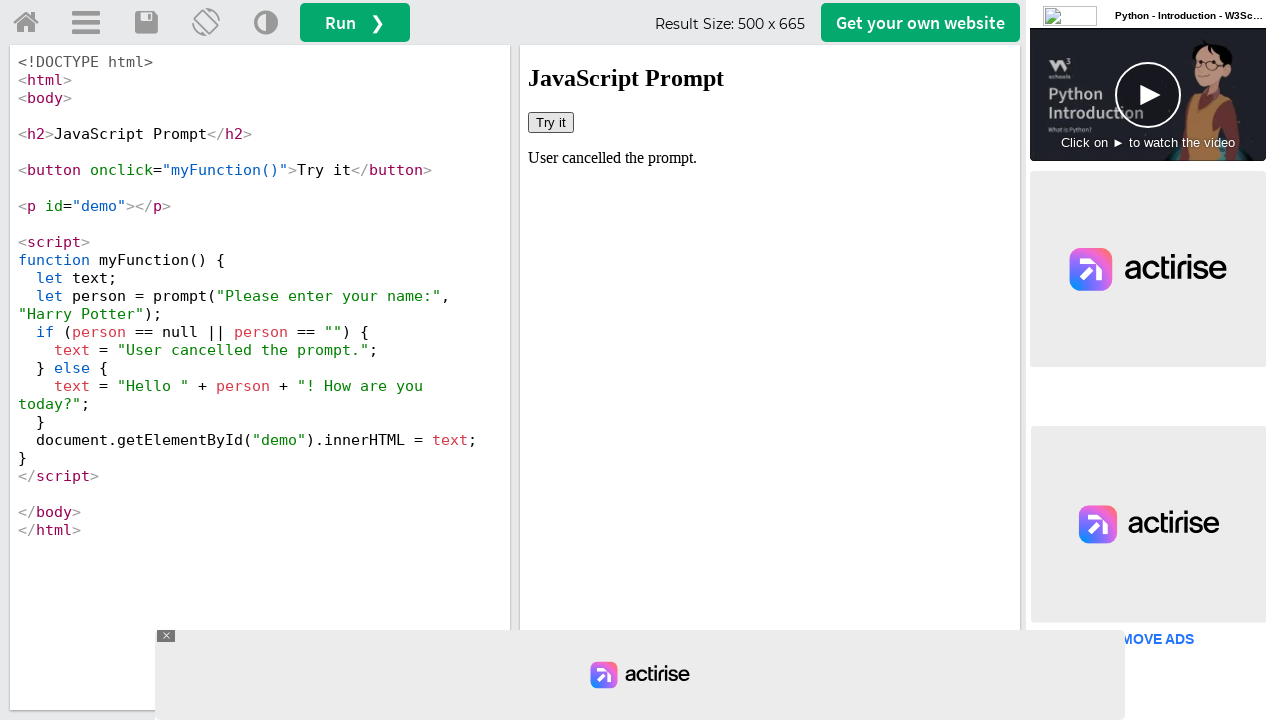

Retrieved demo text result: 'User cancelled the prompt.'
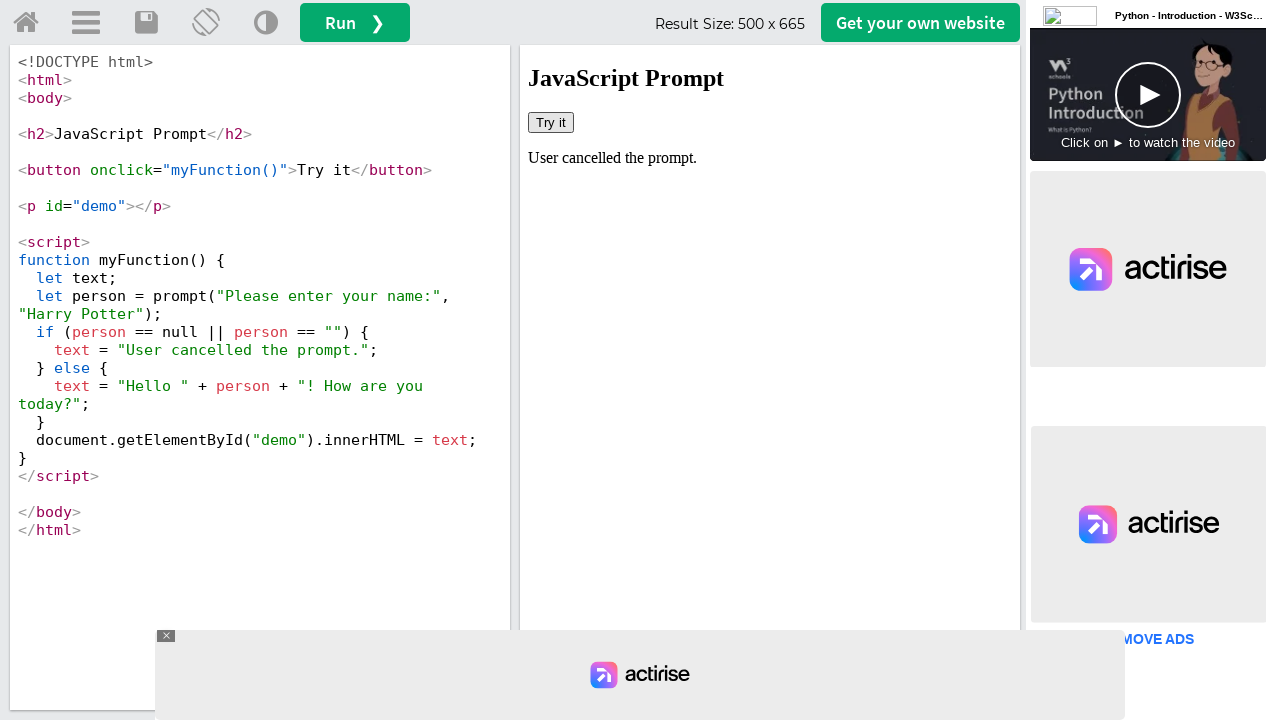

Printed demo text to console
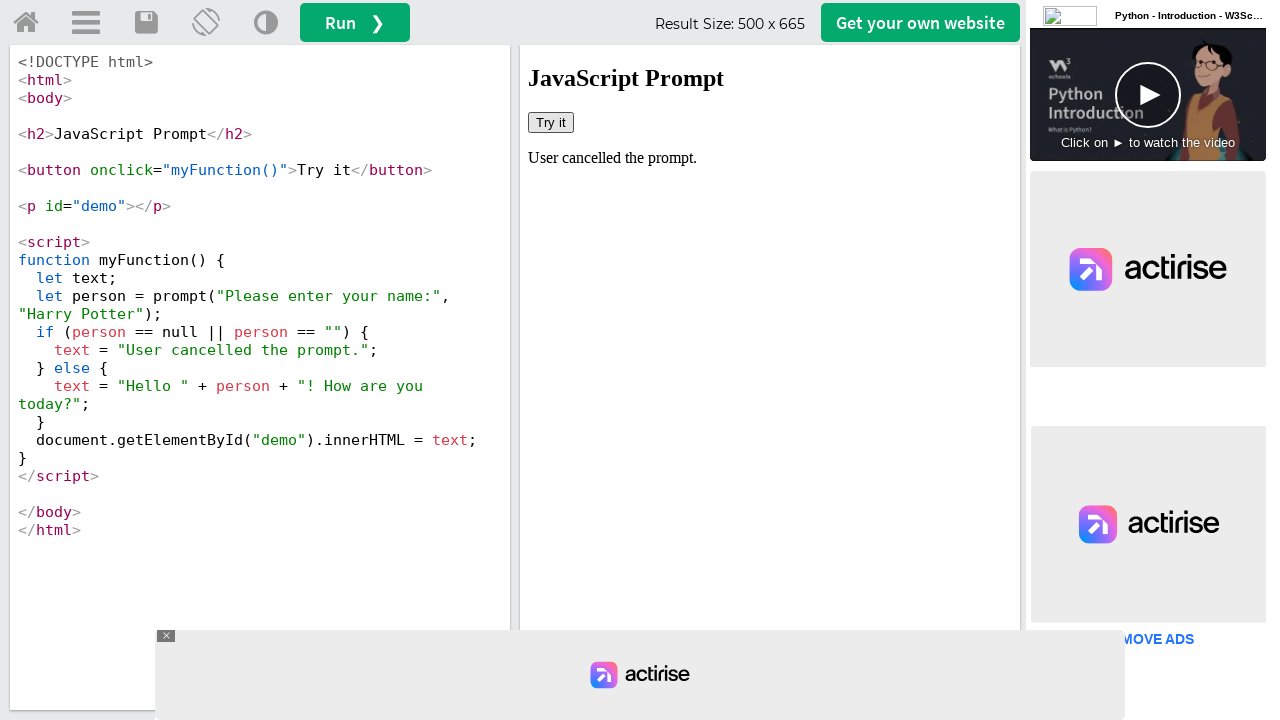

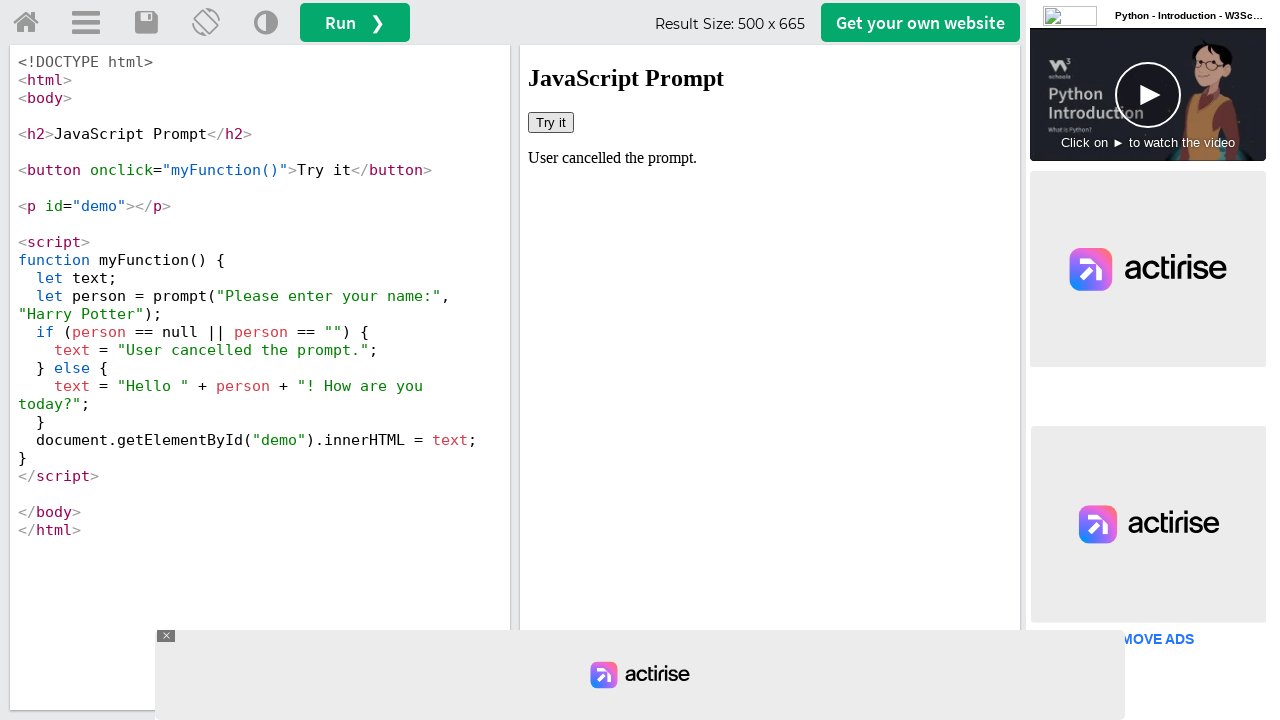